Tests an explicit wait scenario where the script waits for a price element to show "$100", then clicks a book button, retrieves a value, calculates a mathematical result using logarithm and sine functions, fills in the answer, and submits the form.

Starting URL: http://suninjuly.github.io/explicit_wait2.html

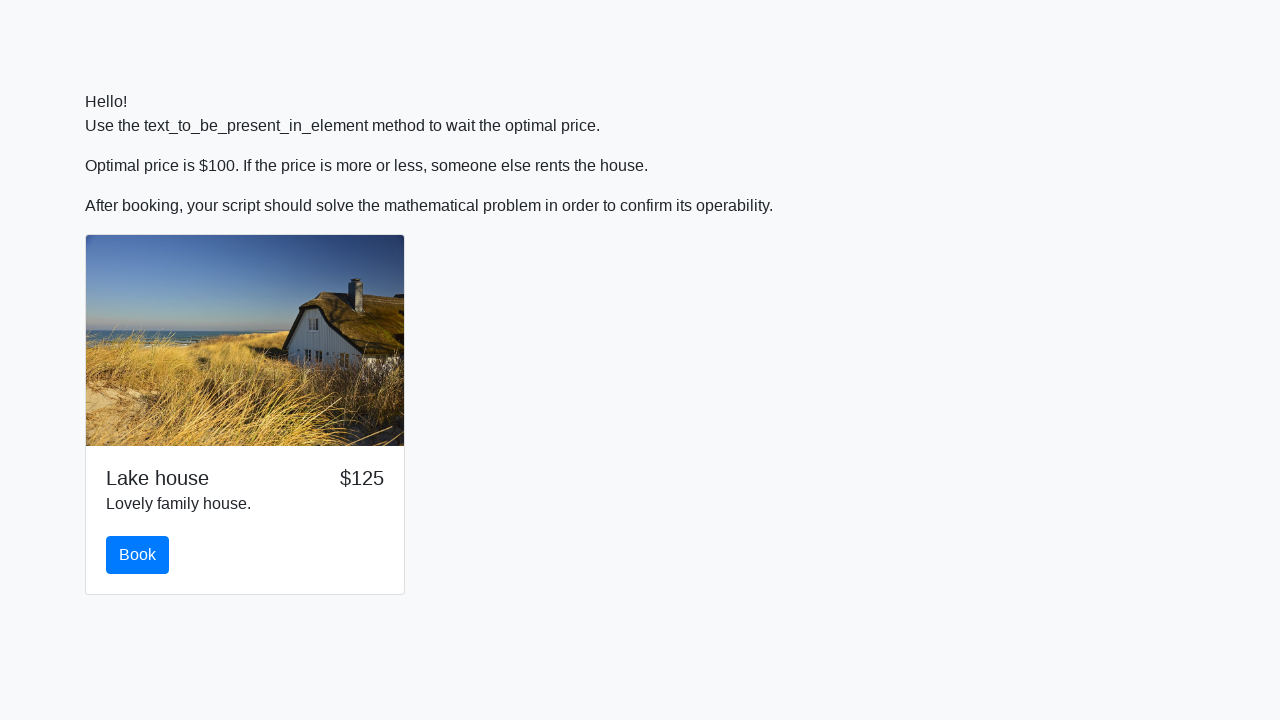

Waited for price element to display $100
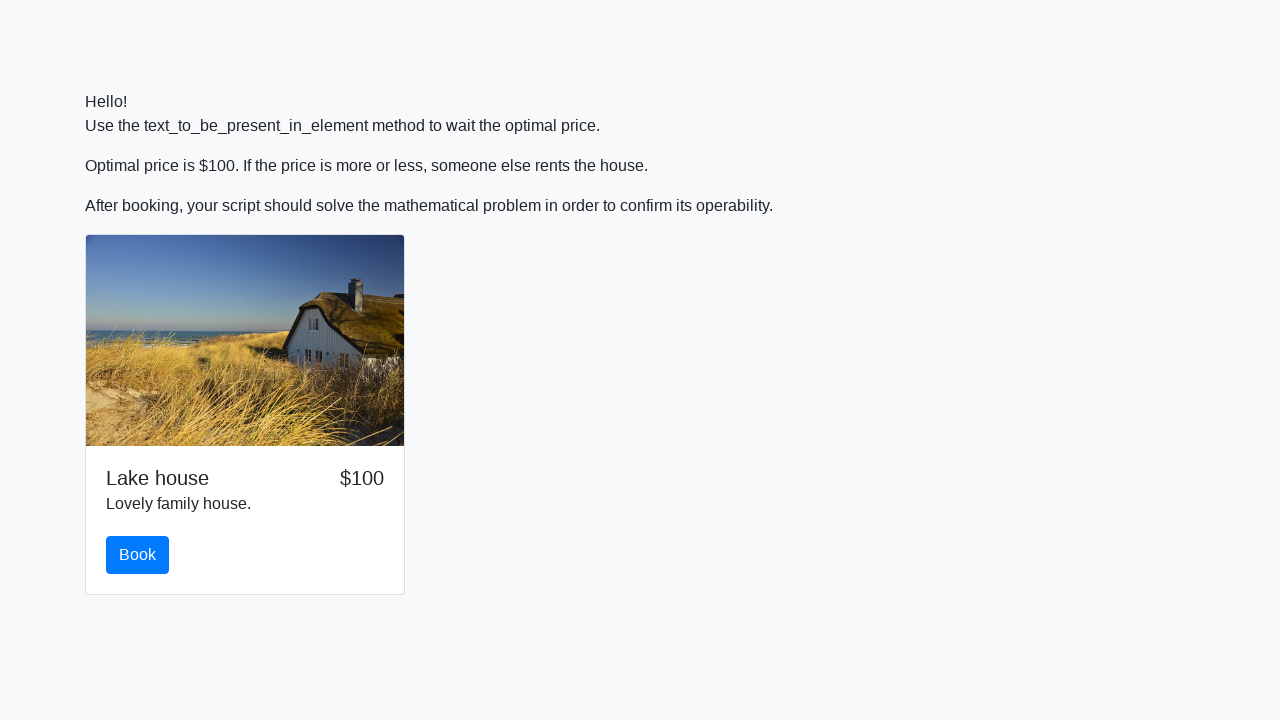

Clicked the book button at (138, 555) on #book
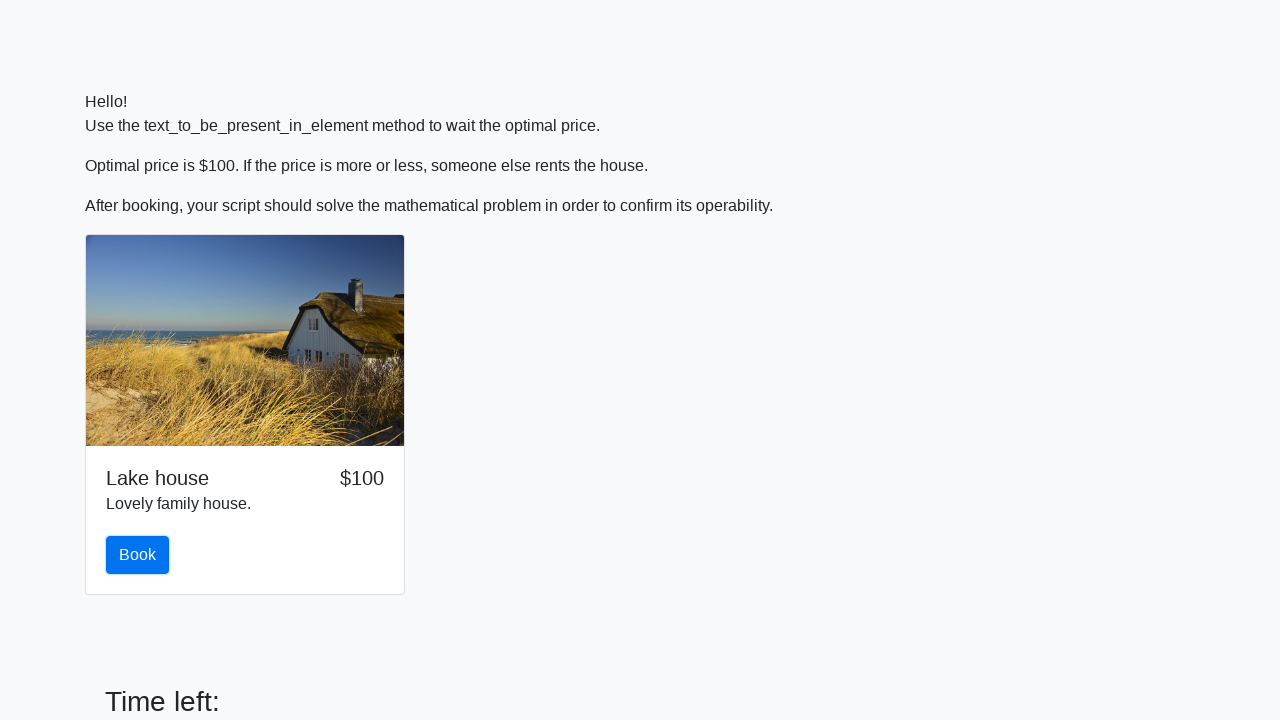

Retrieved x value from input_value element: 135
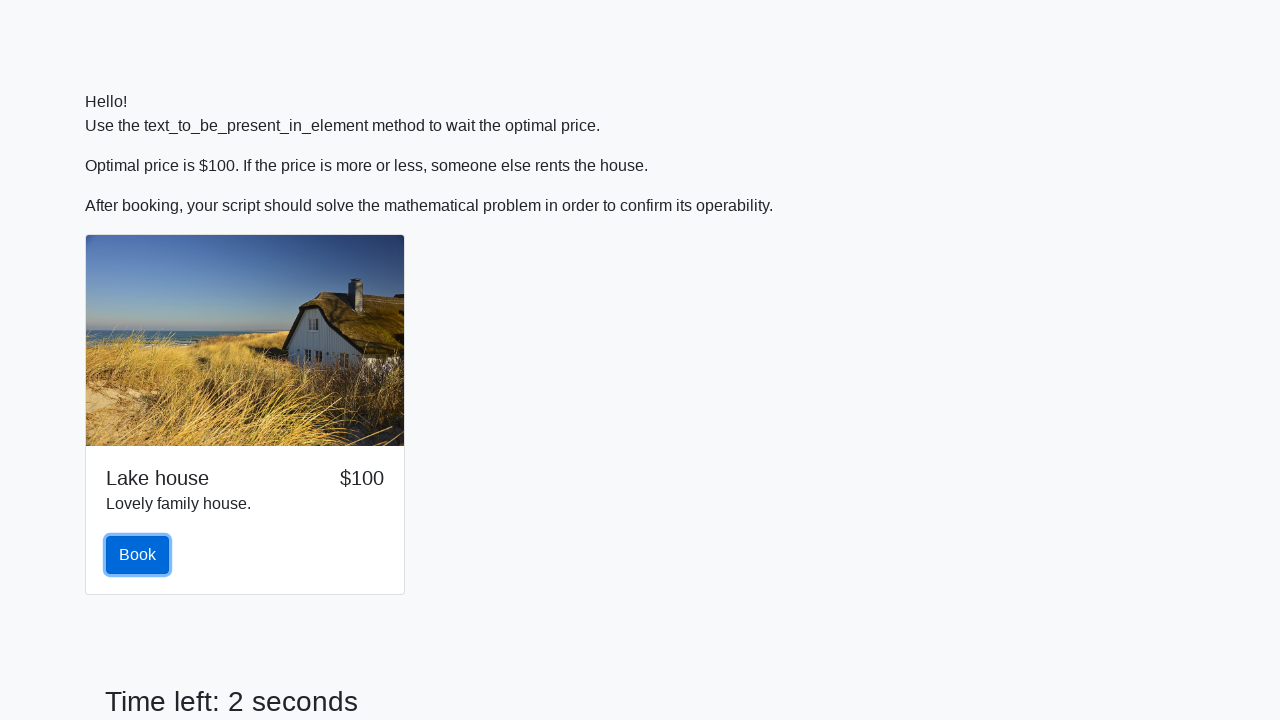

Calculated mathematical result using logarithm and sine functions: 0.058669048102594795
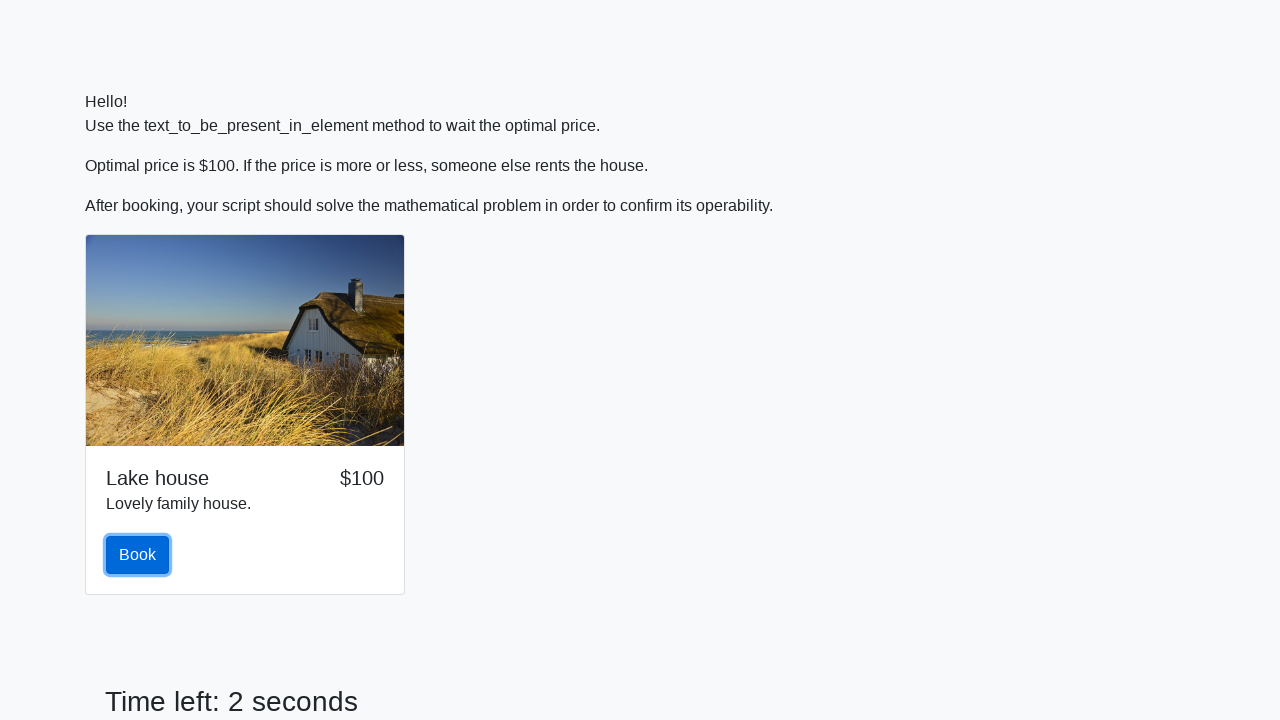

Filled answer field with calculated value: 0.058669048102594795 on #answer
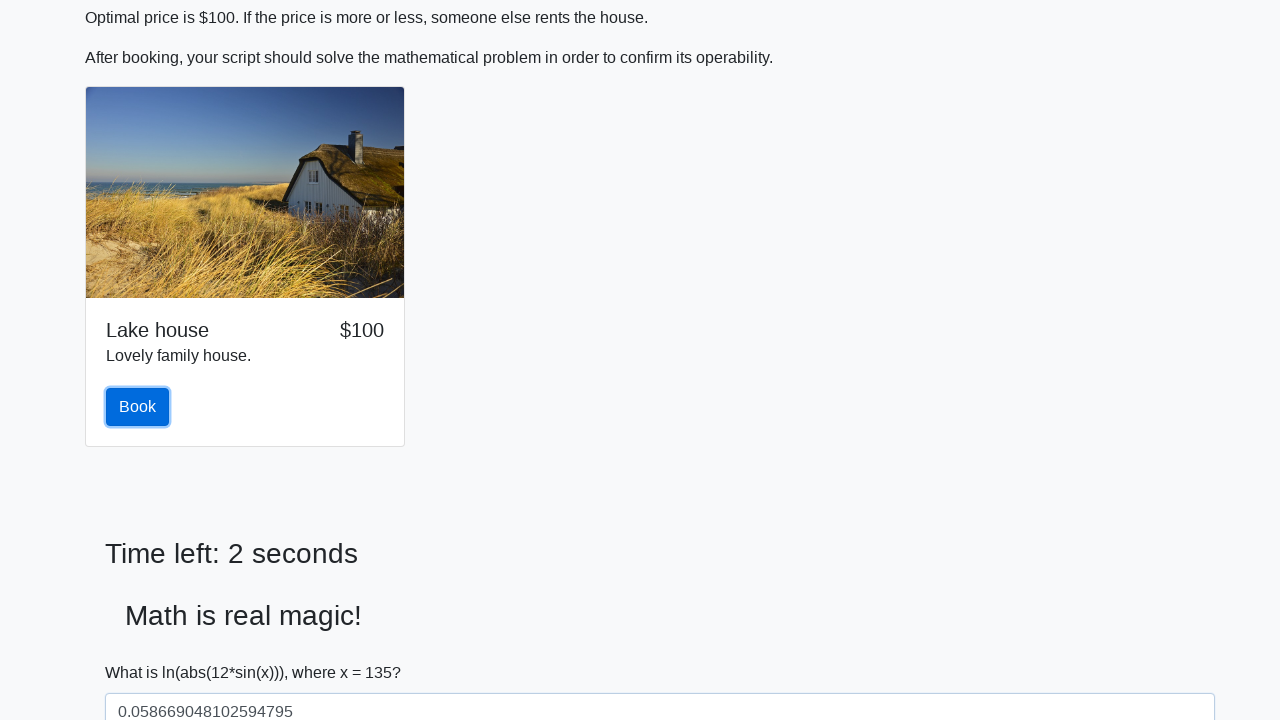

Clicked the solve button to submit the form at (143, 651) on #solve
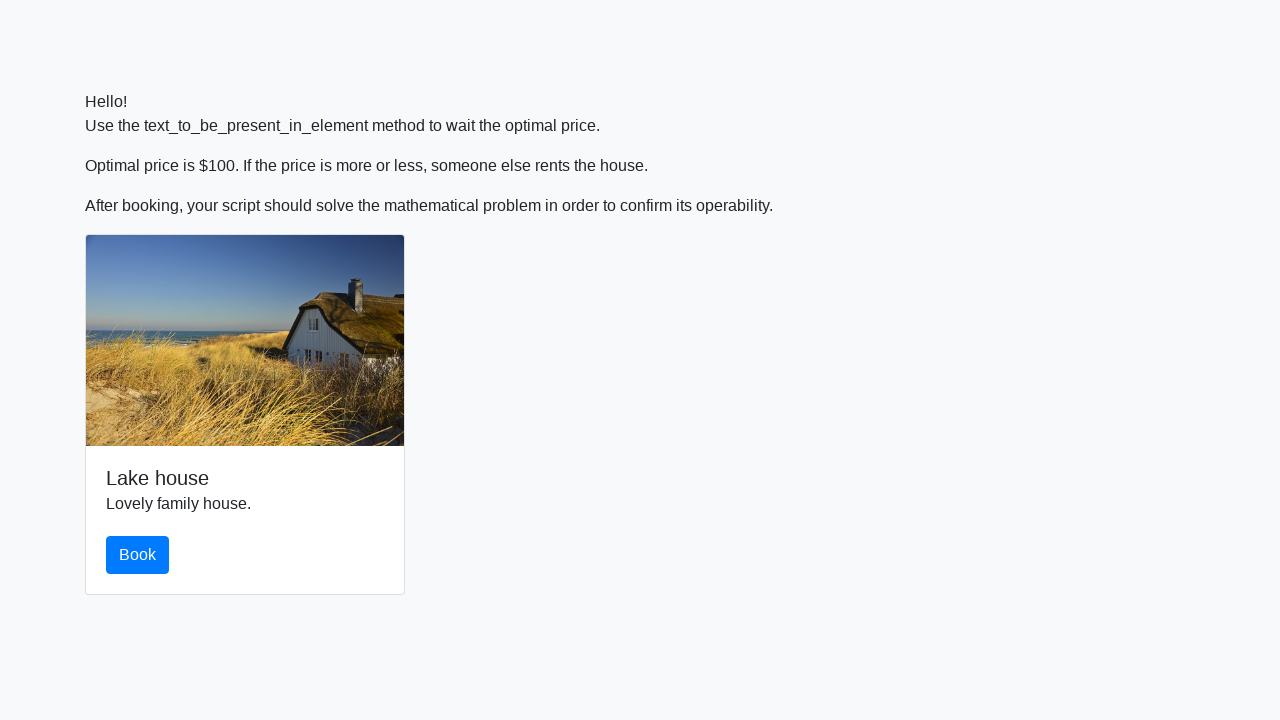

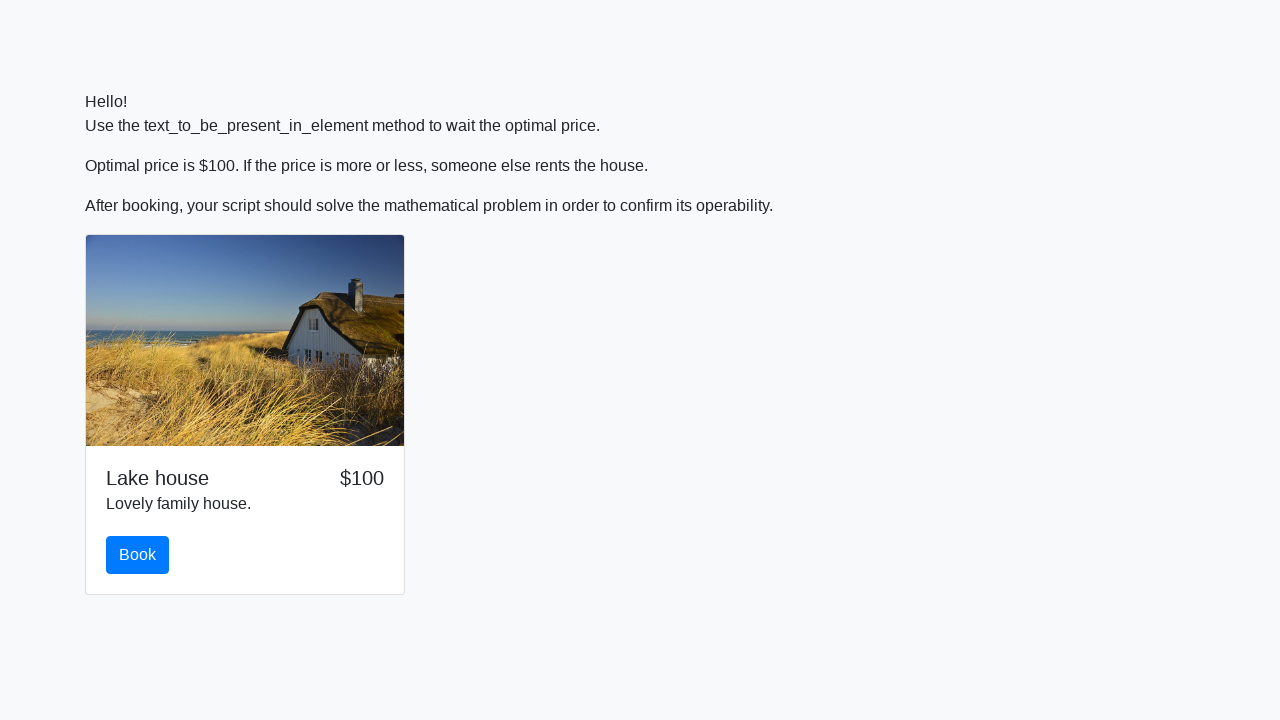